Tests navigation on jQuery UI website by clicking on Autocomplete link, then switching to default content and clicking on Accordion link to verify frame handling and navigation.

Starting URL: https://jqueryui.com

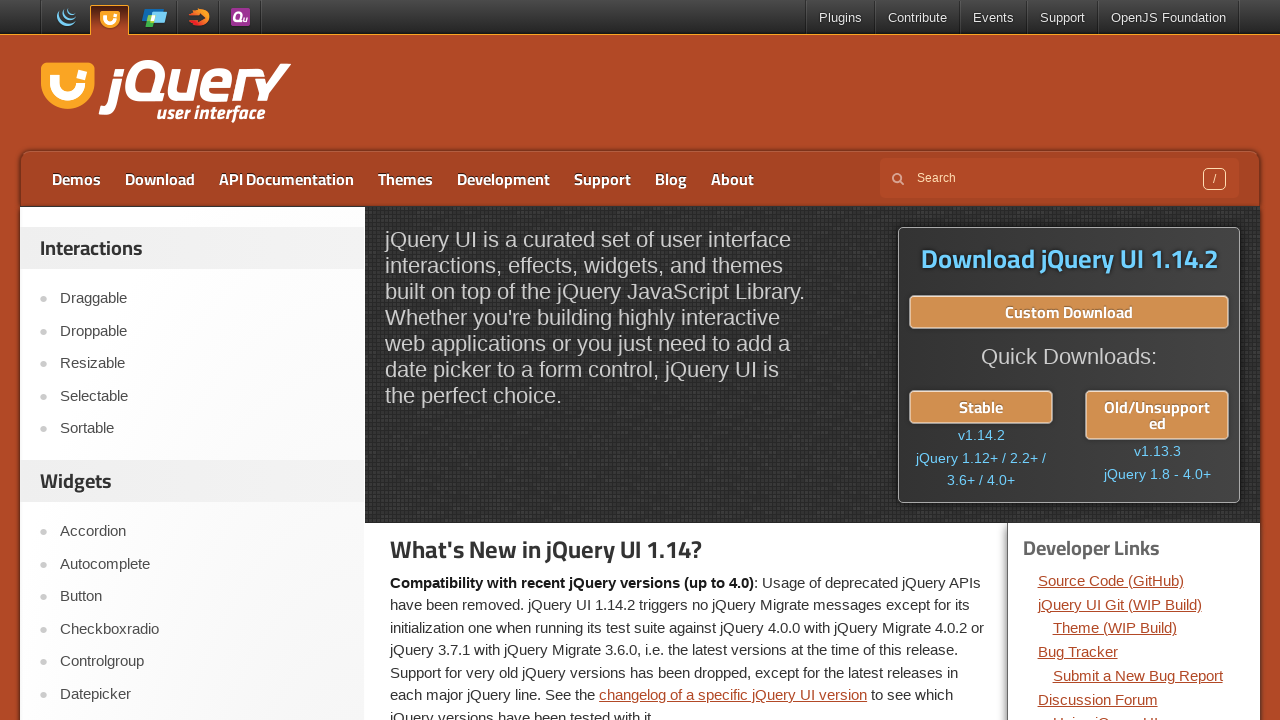

Clicked on Autocomplete link at (202, 564) on text=Autocomplete
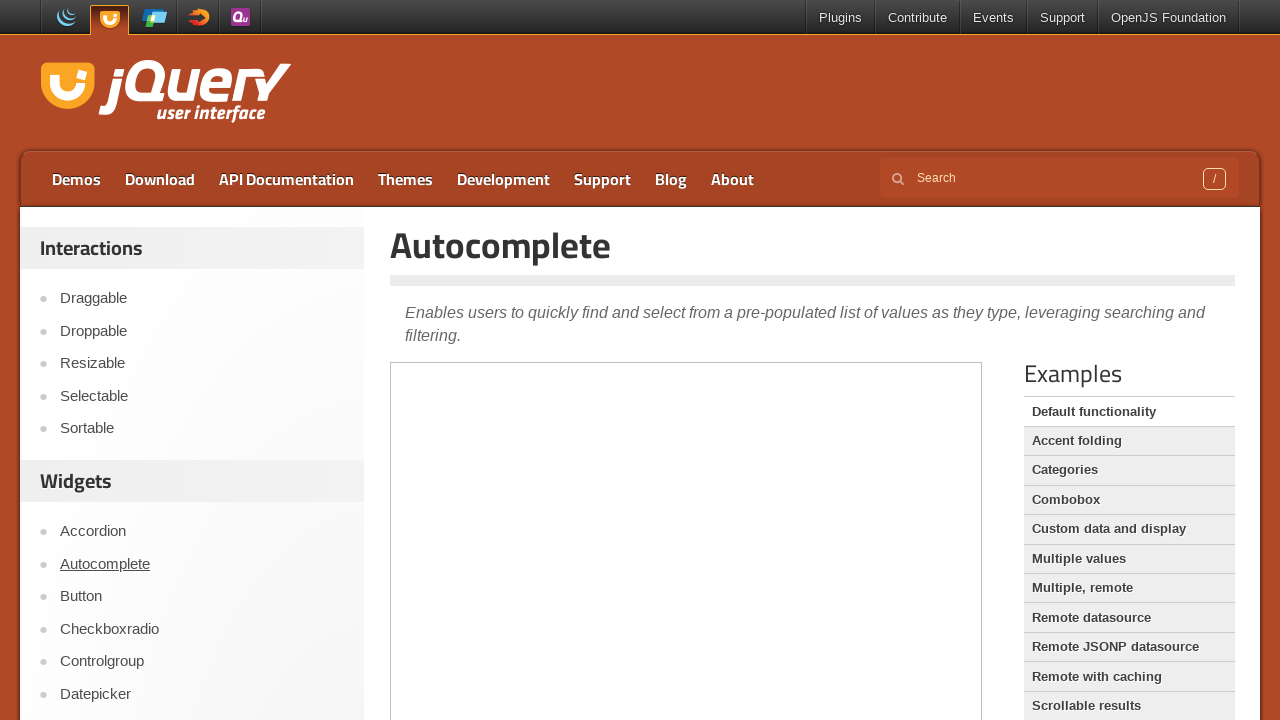

Waited for page to load (networkidle)
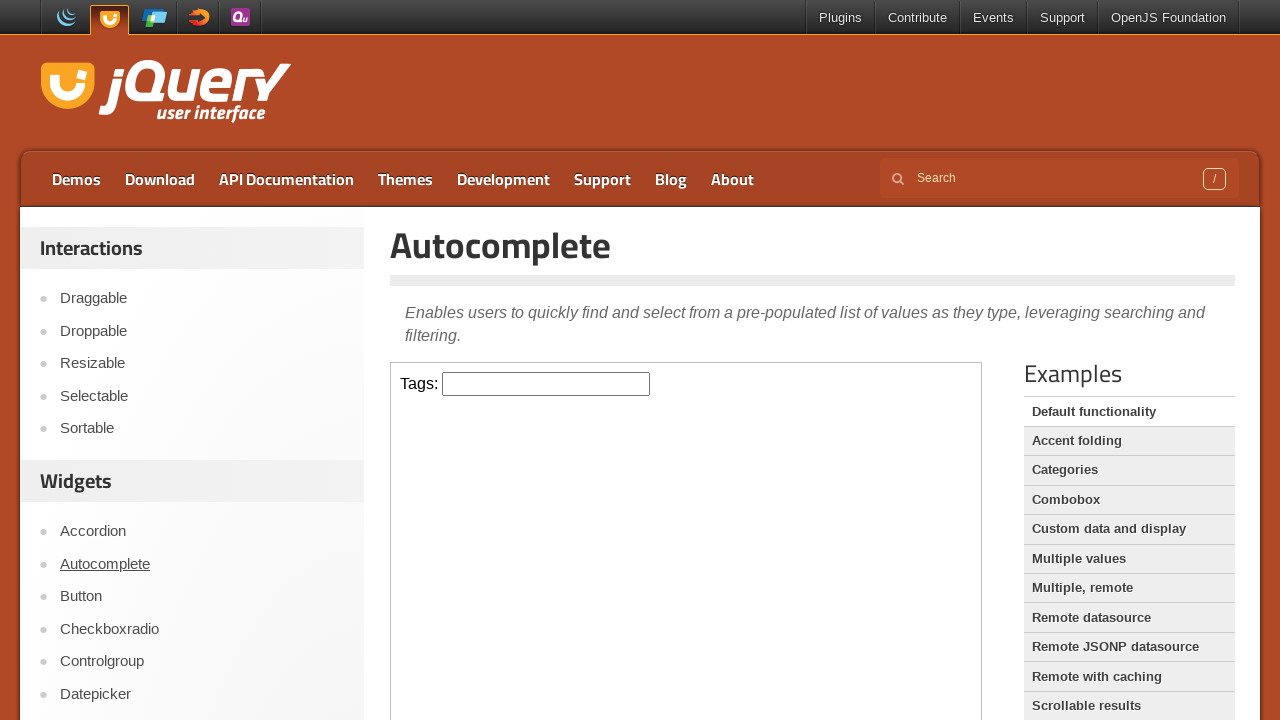

Clicked on Accordion link at (202, 532) on text=Accordion
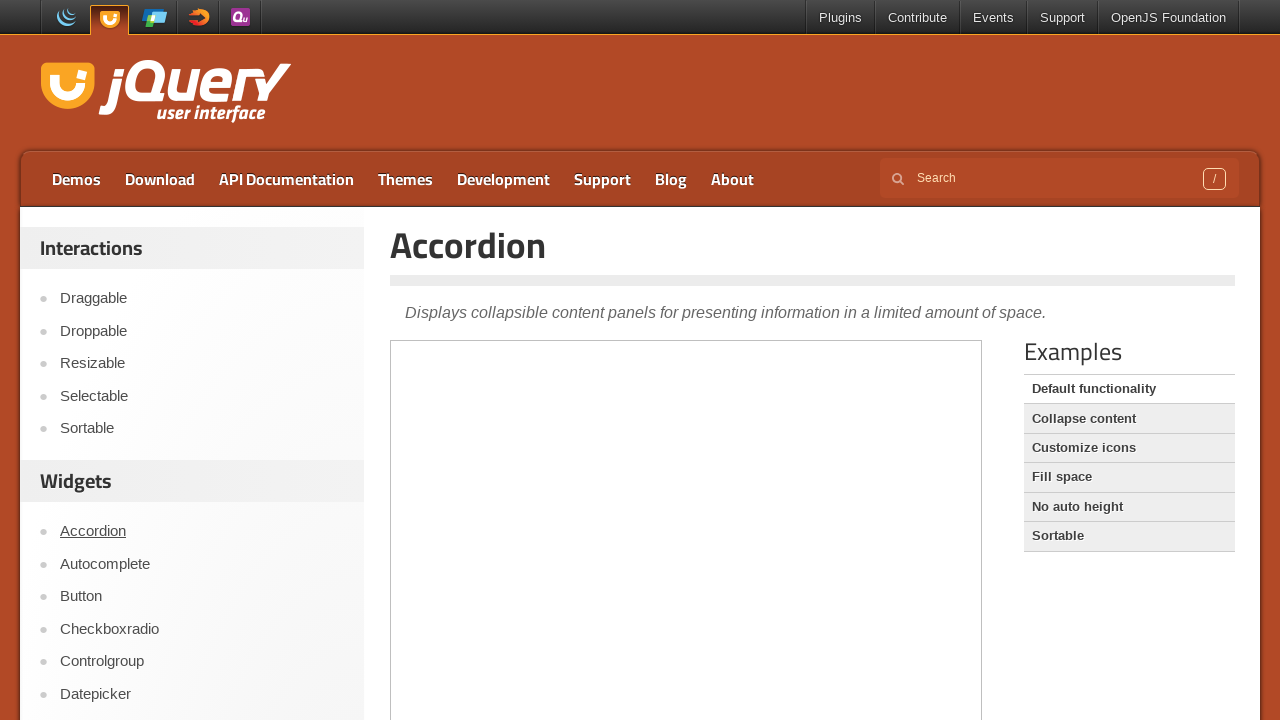

Waited for Accordion page to load (networkidle)
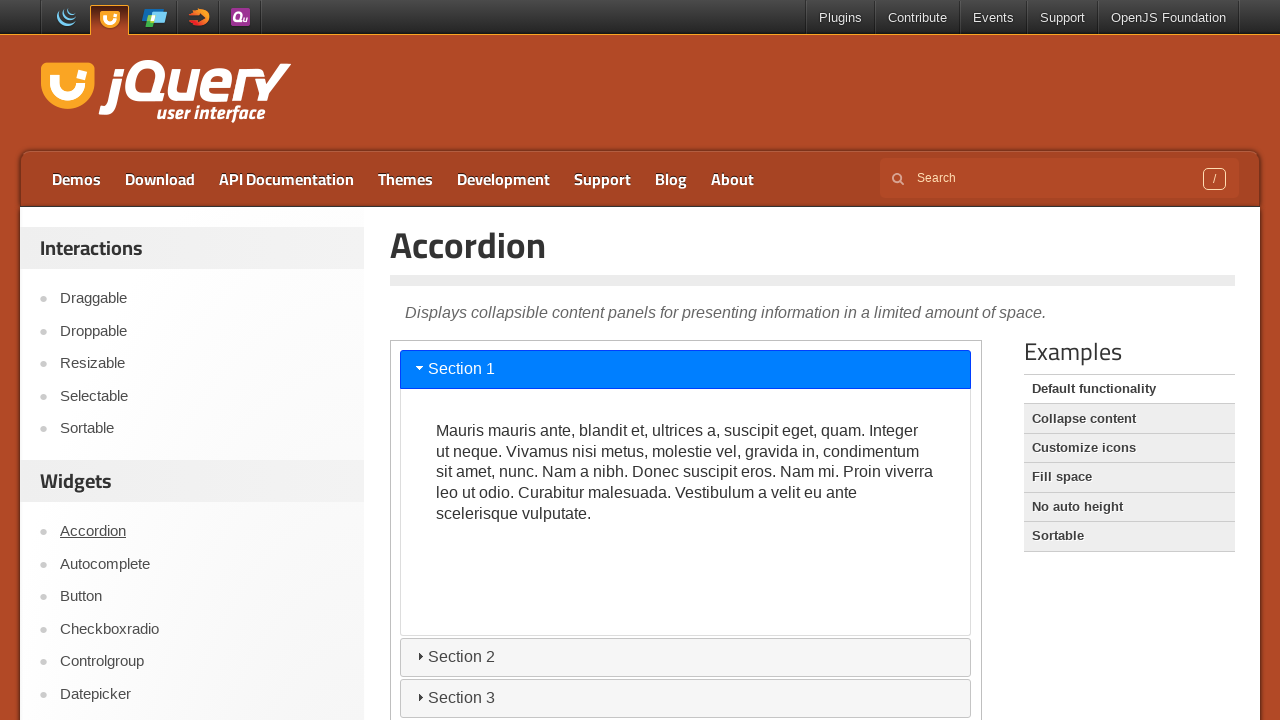

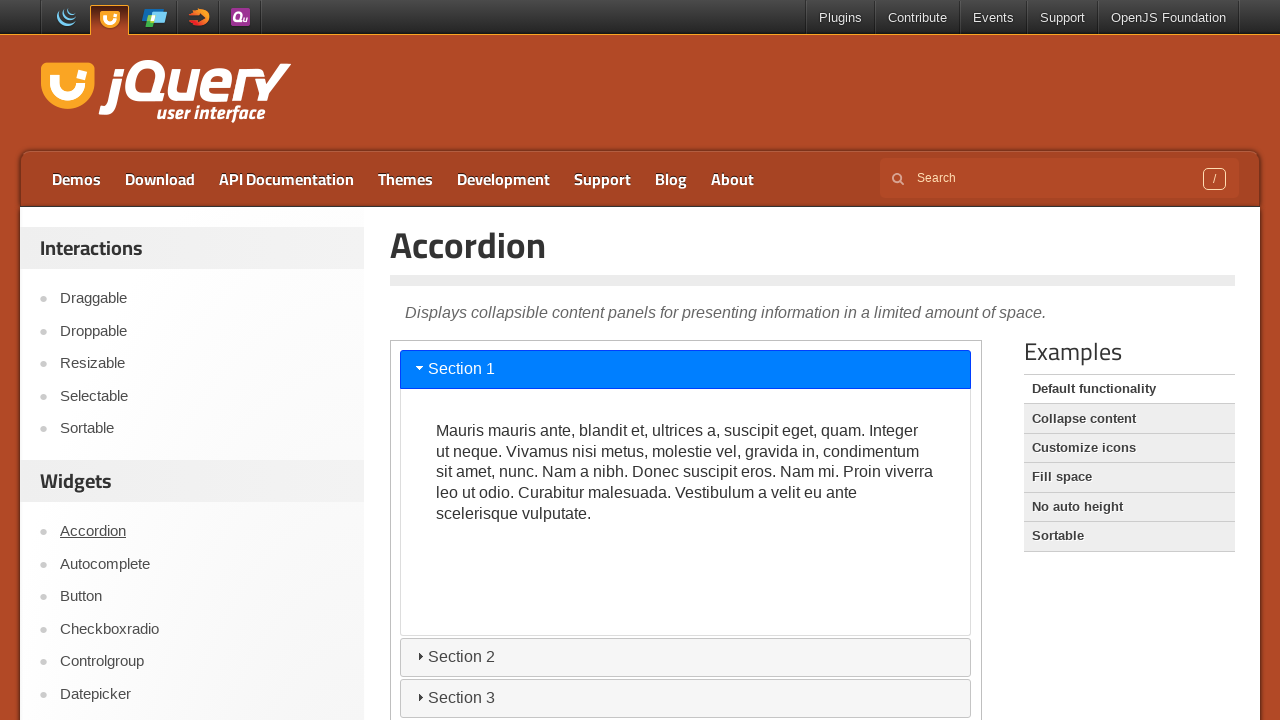